Tests dropdown selection functionality on a registration page by selecting a skill option from a dropdown menu

Starting URL: https://demo.automationtesting.in/Register.html

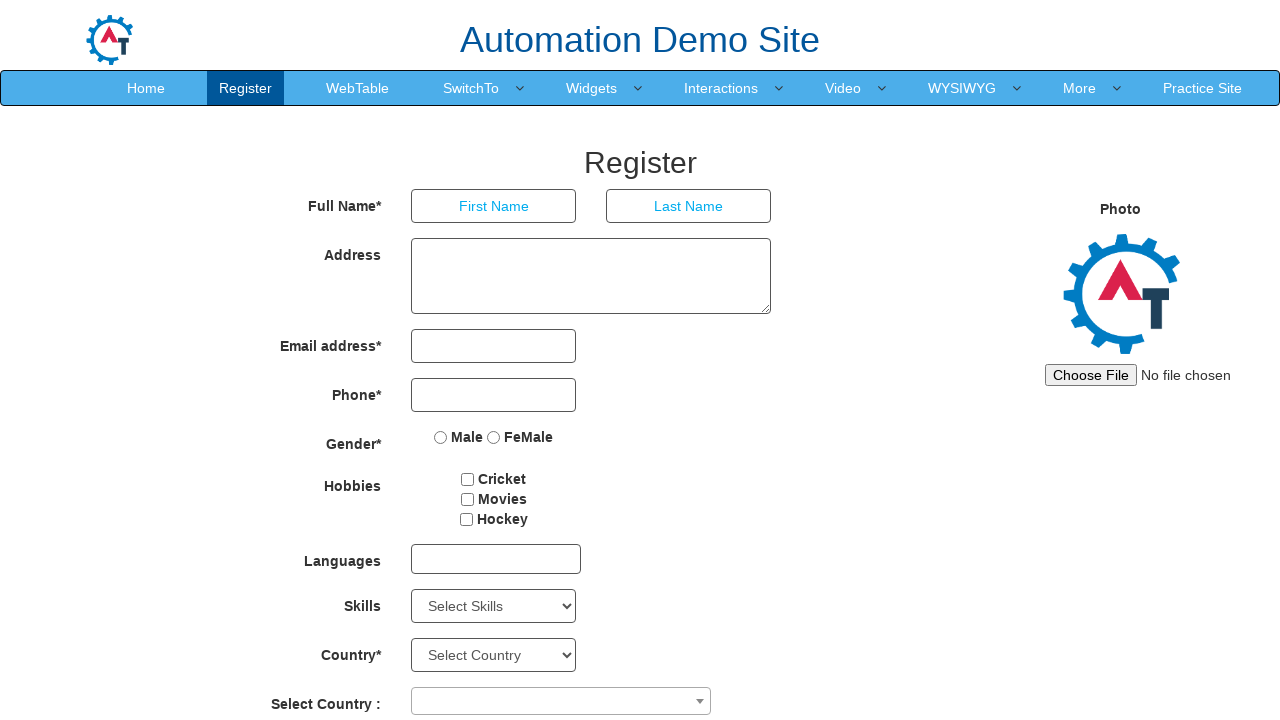

Waited for skills dropdown to be visible
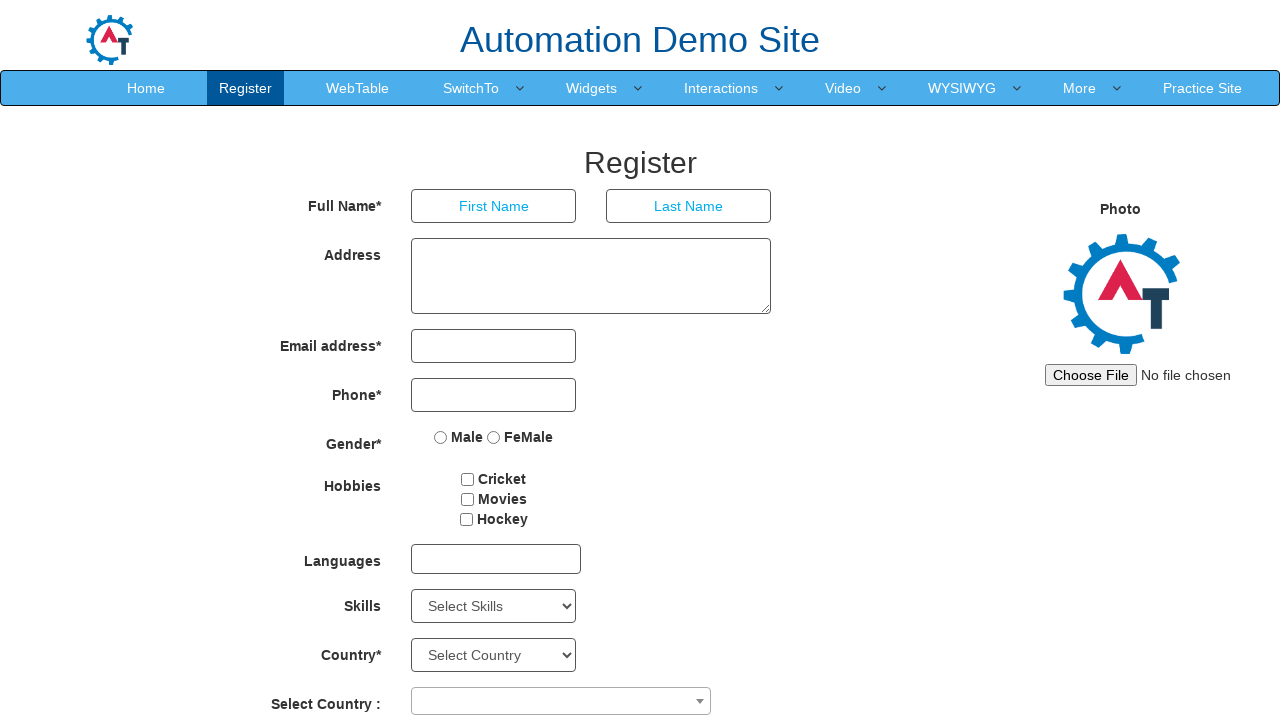

Selected 'Certifications' option from skills dropdown on #Skills
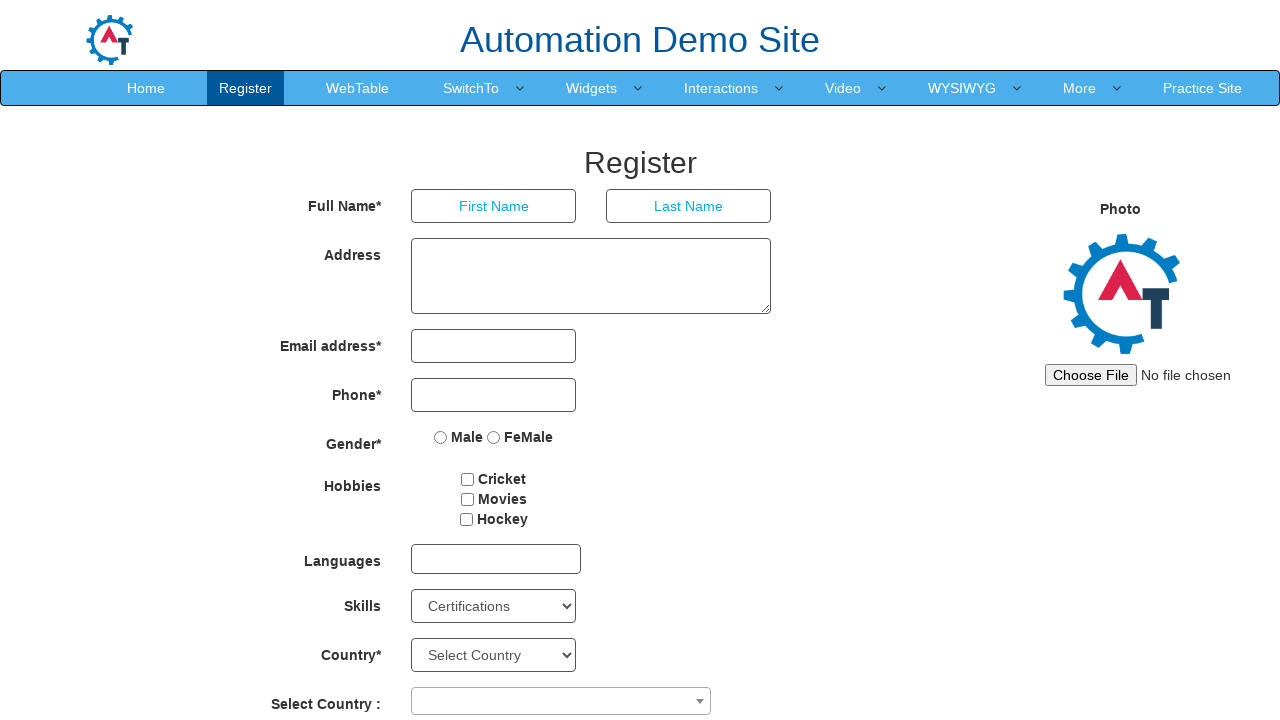

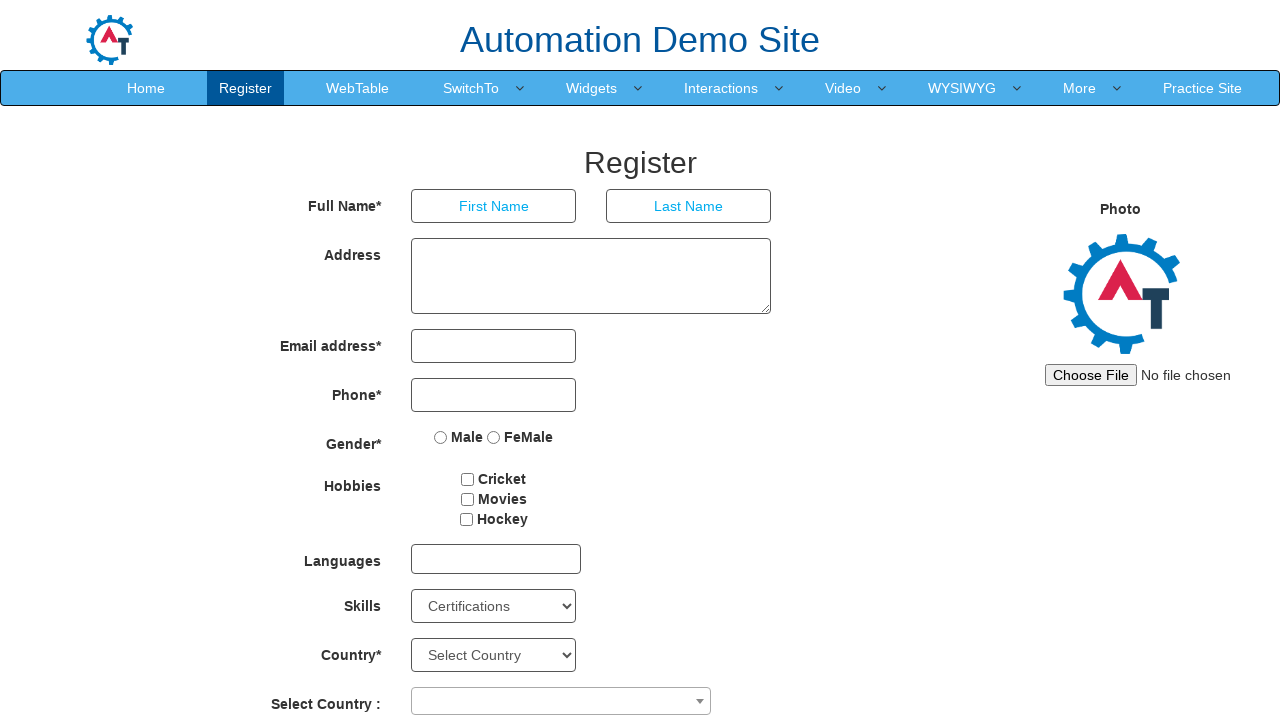